Tests right-click context menu functionality on a webpage by scrolling down, right-clicking on the "RPA" link, and navigating through the context menu options using keyboard arrows and Enter to select an option.

Starting URL: http://greenstech.in/selenium-course-content.html

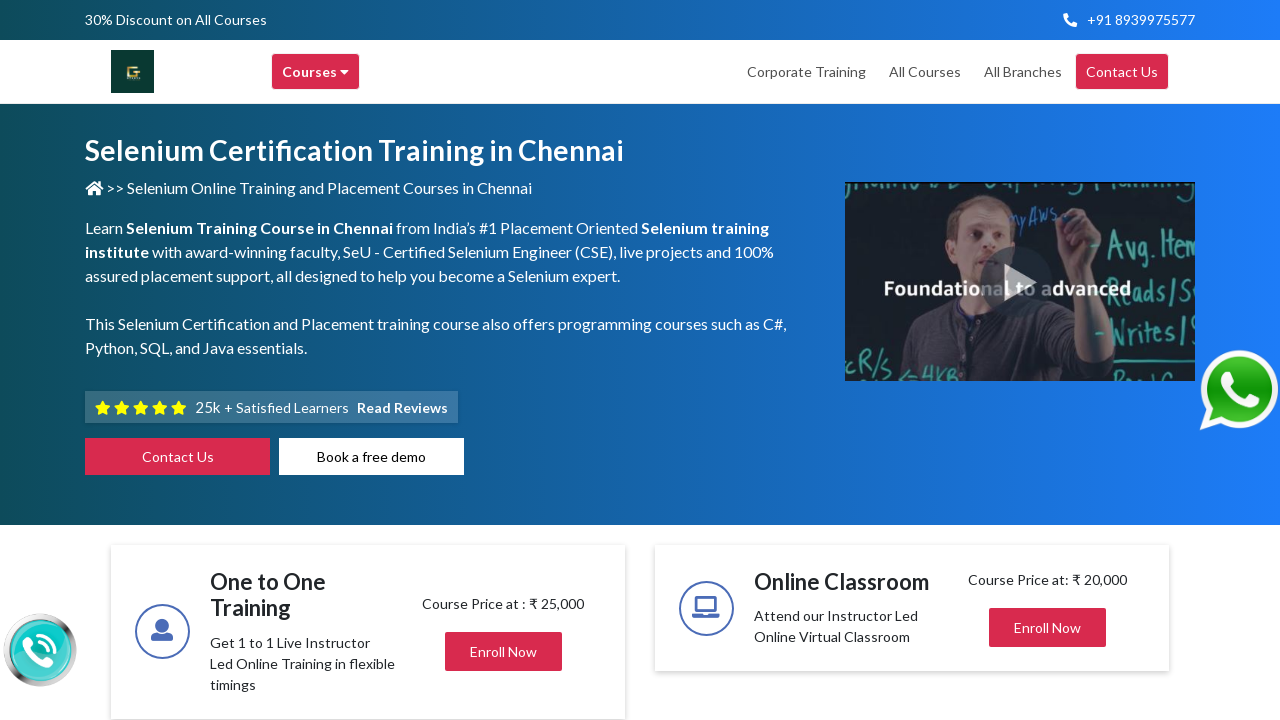

Scrolled down the page by 2000 pixels
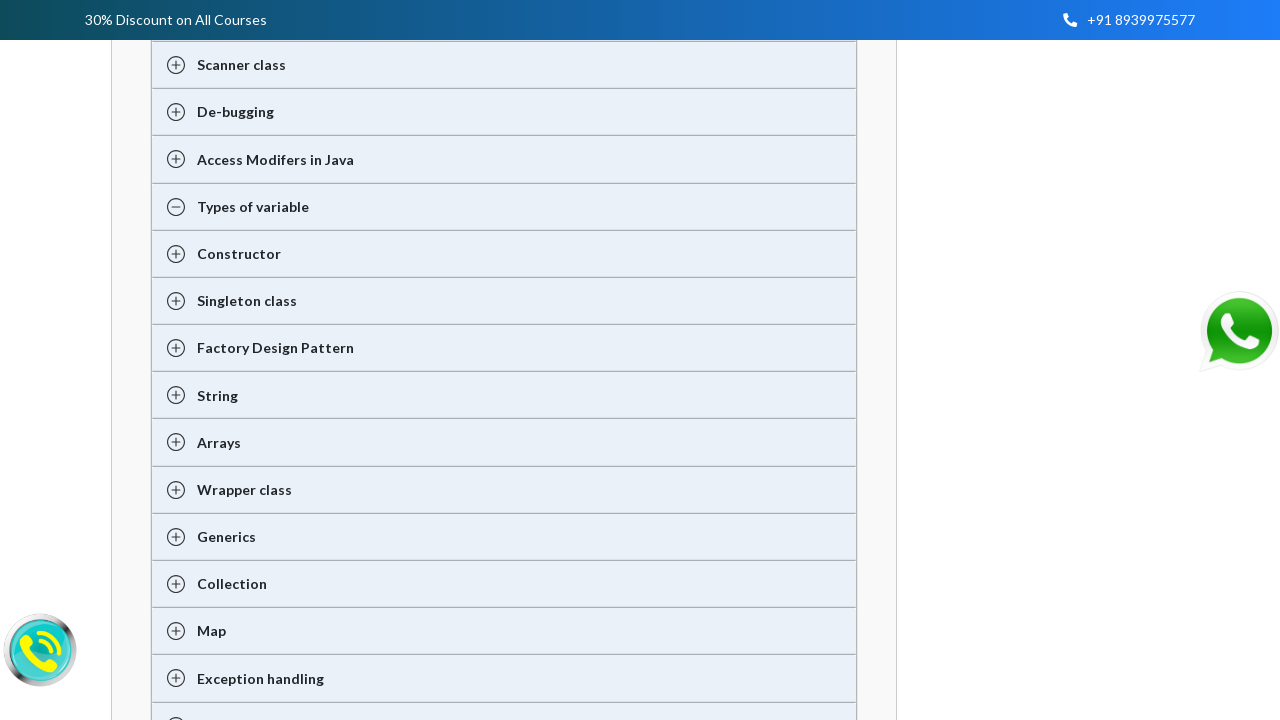

RPA link became visible
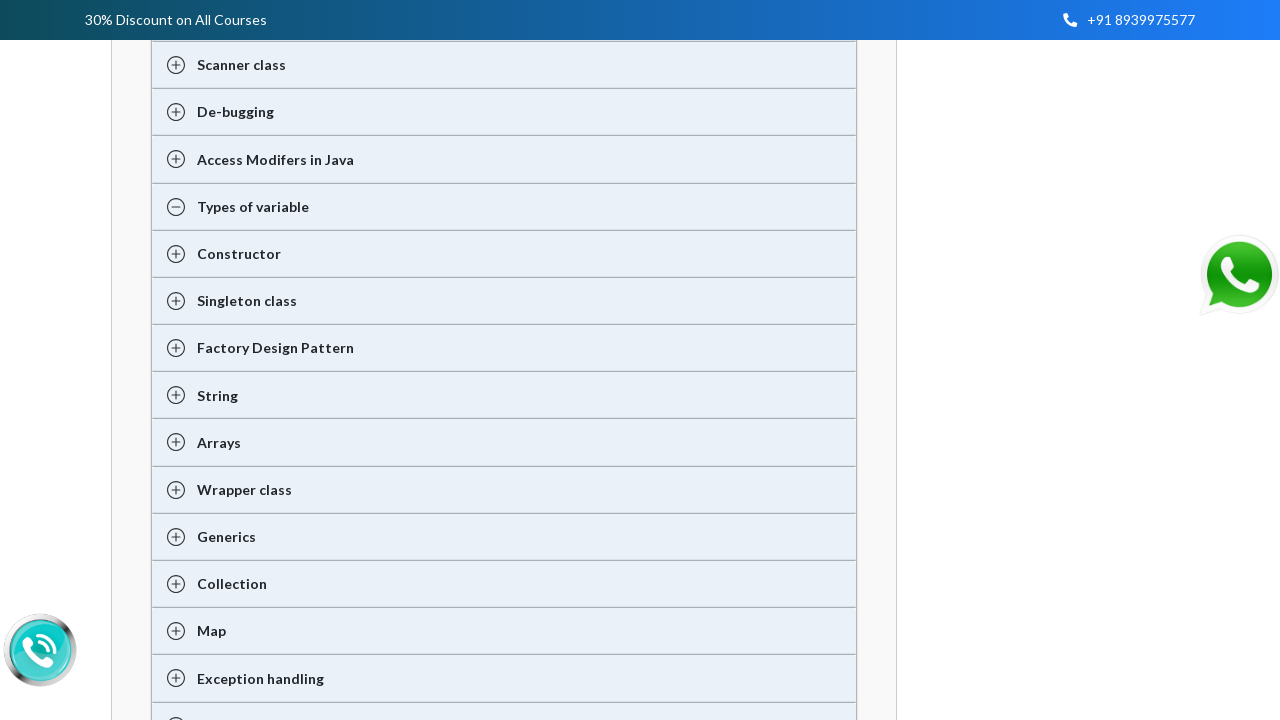

Right-clicked on RPA link to open context menu at (594, 361) on //a[text()='RPA']
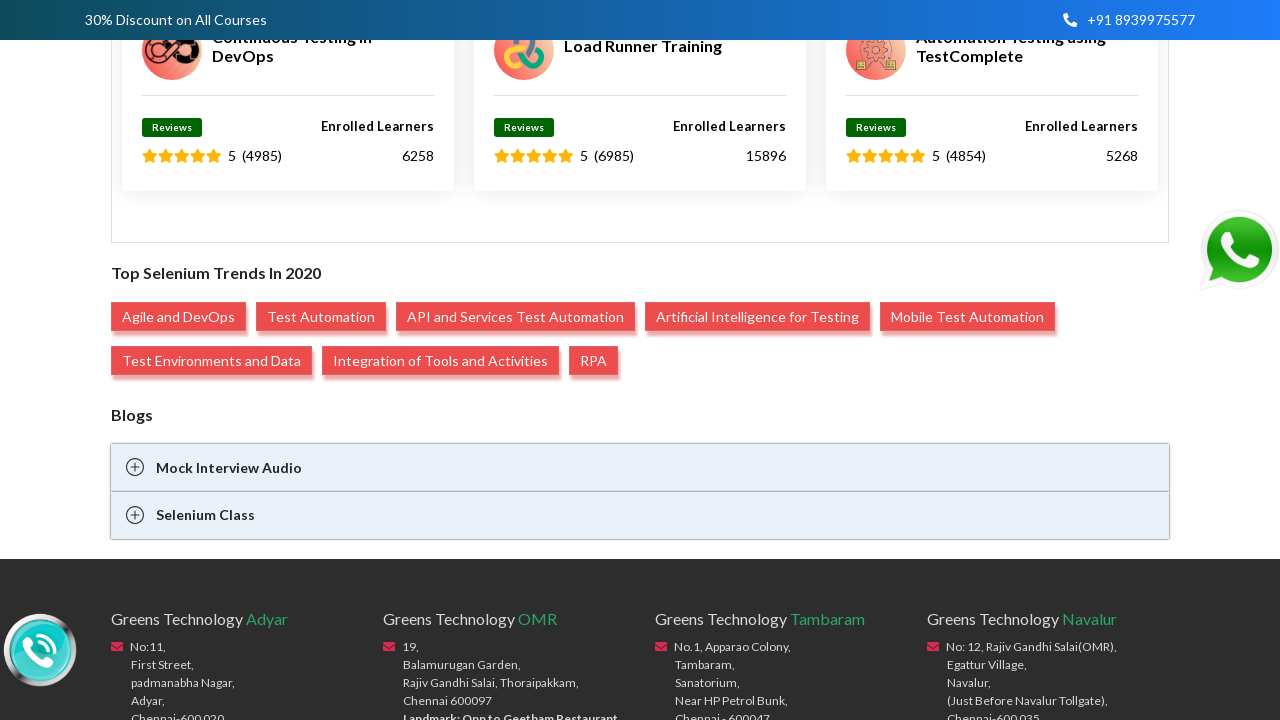

Pressed ArrowDown in context menu (1st time)
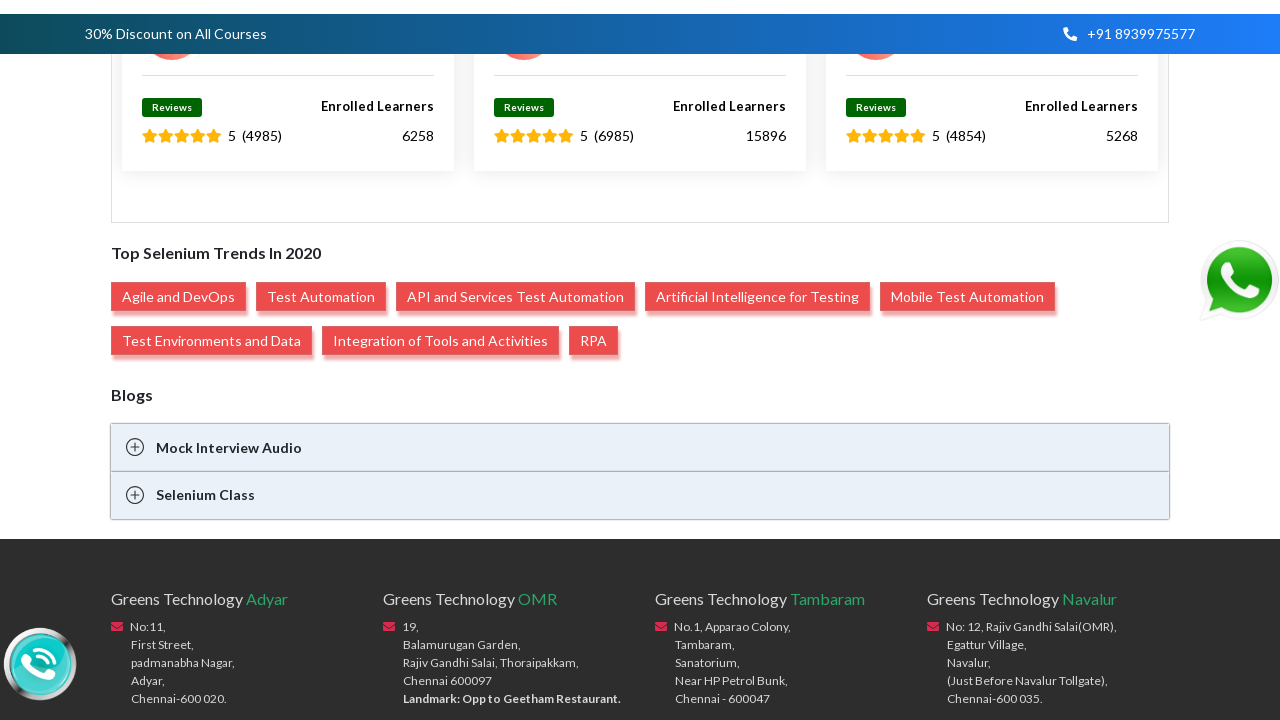

Pressed ArrowDown in context menu (2nd time)
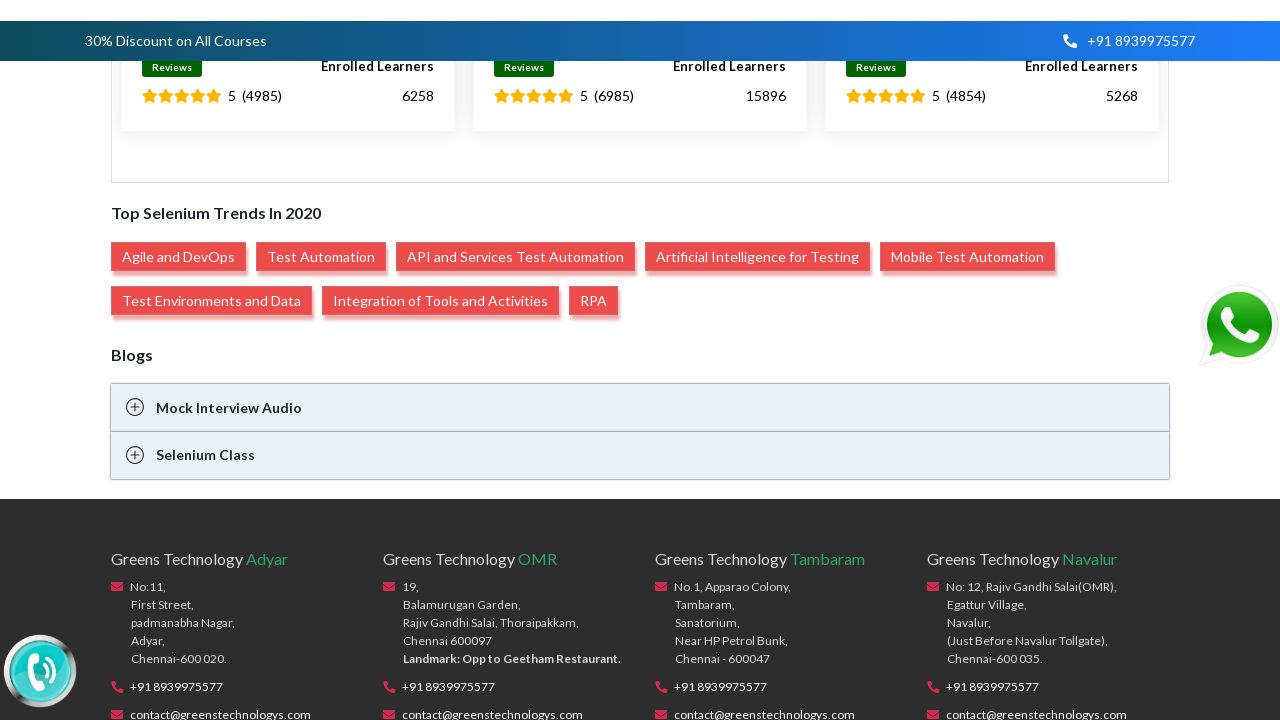

Pressed ArrowDown in context menu (3rd time)
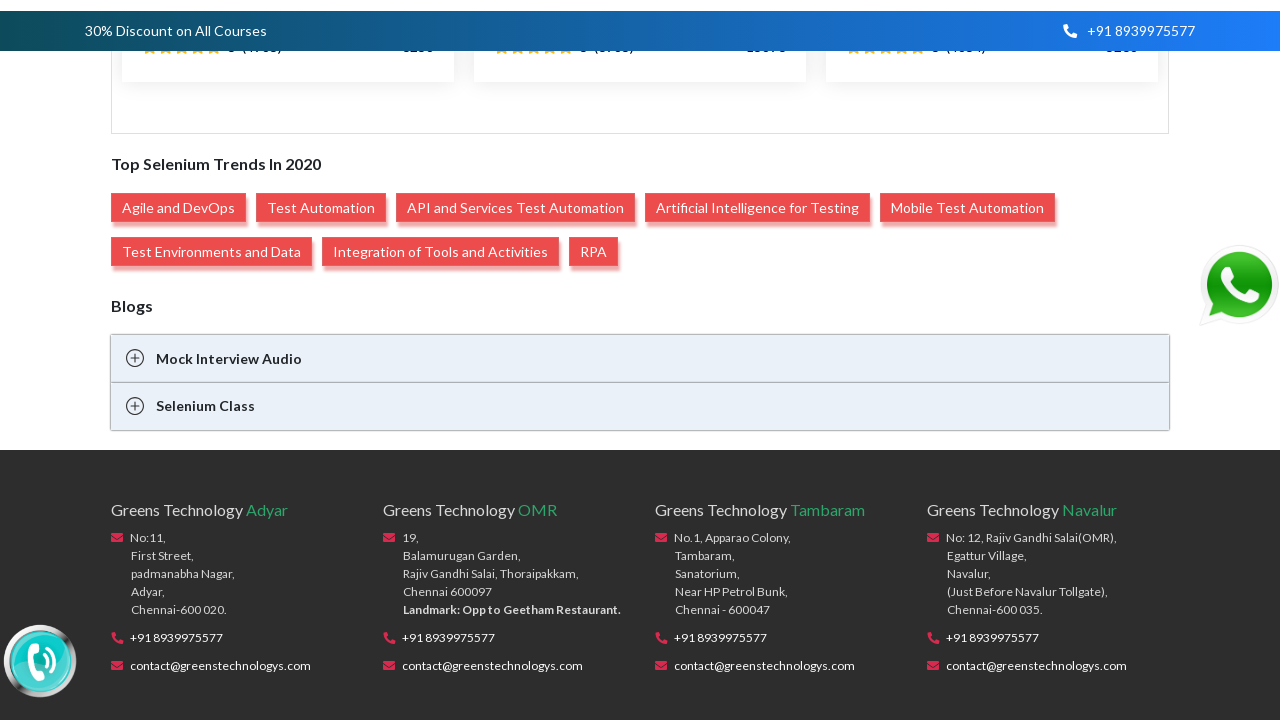

Pressed ArrowDown in context menu (4th time)
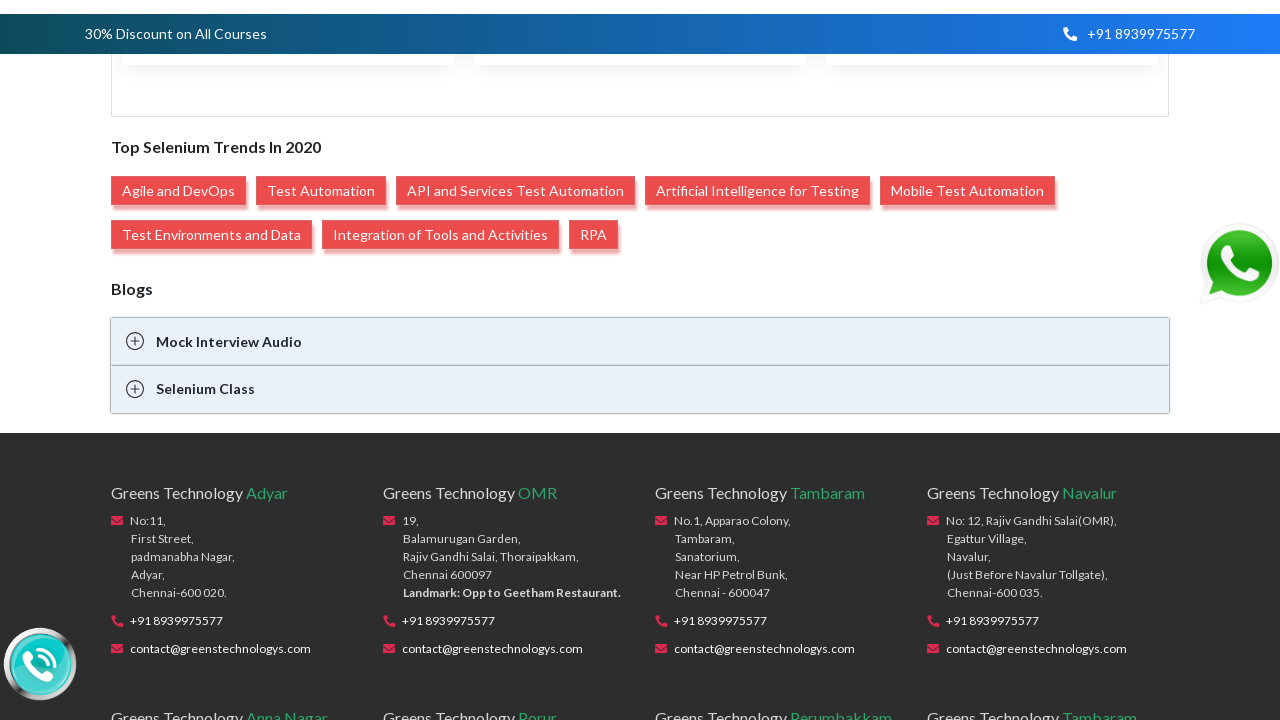

Pressed ArrowDown in context menu (5th time)
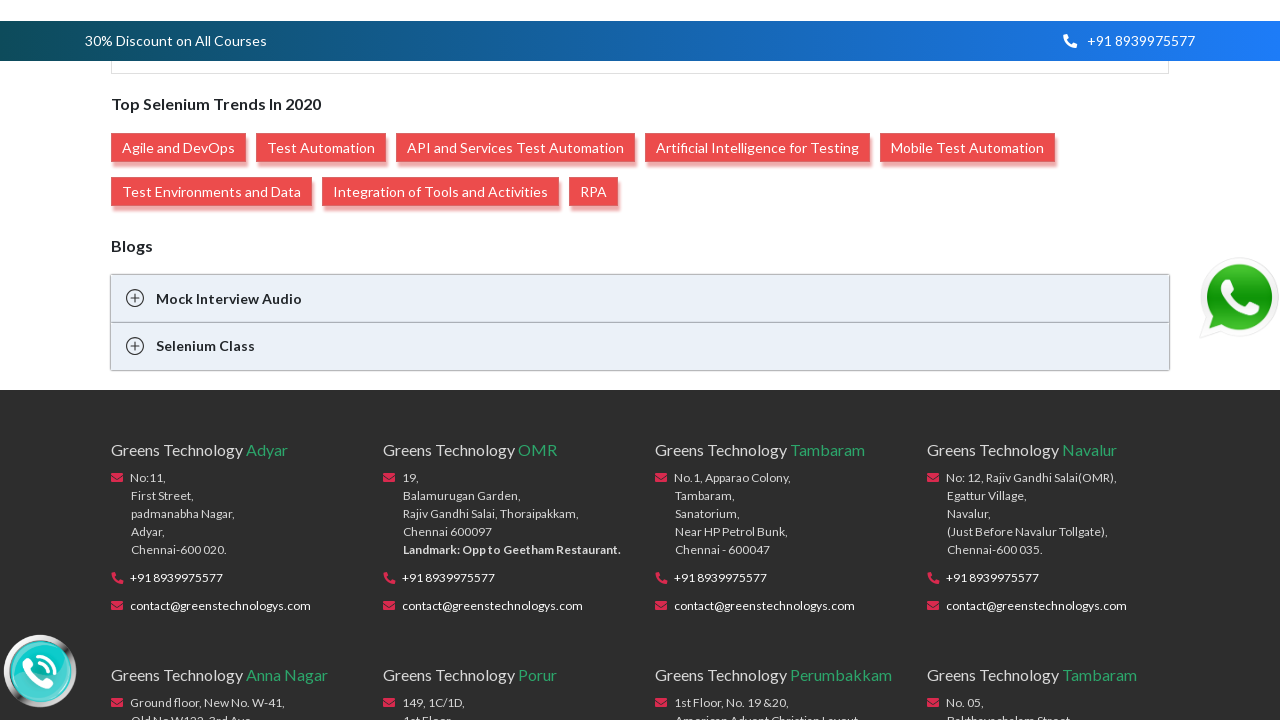

Pressed ArrowDown in context menu (6th time)
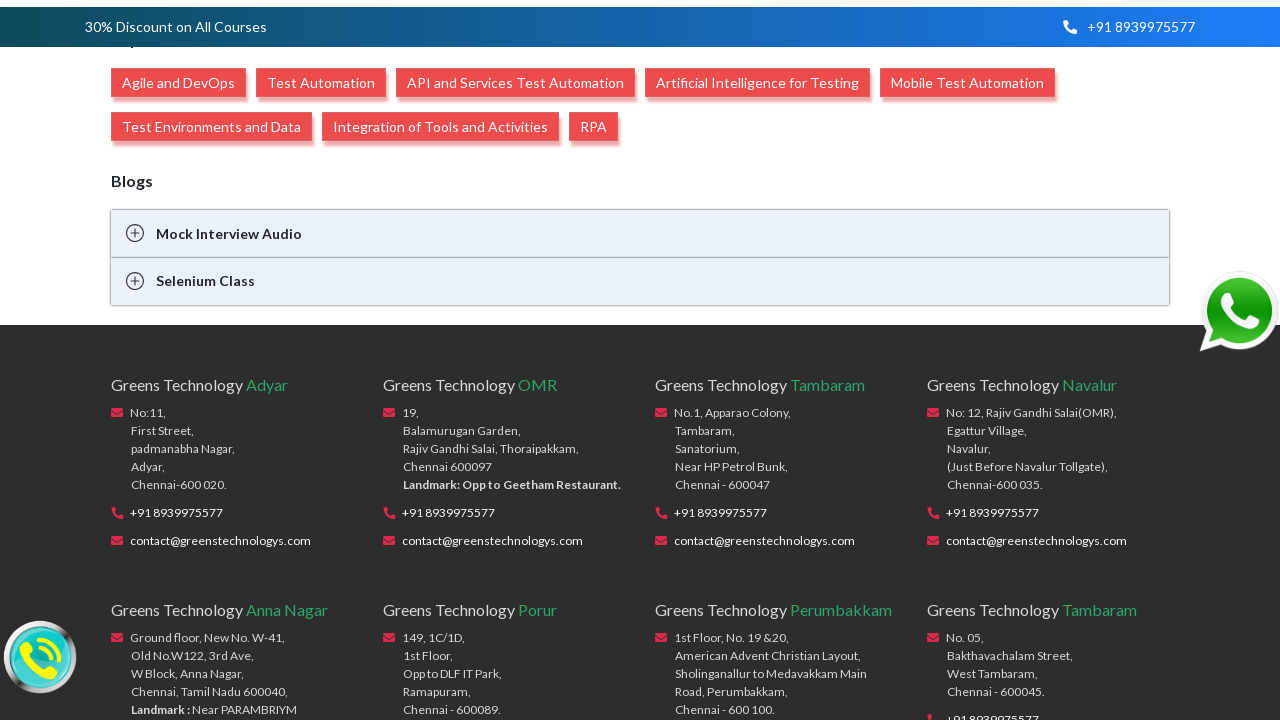

Pressed Enter to select context menu option
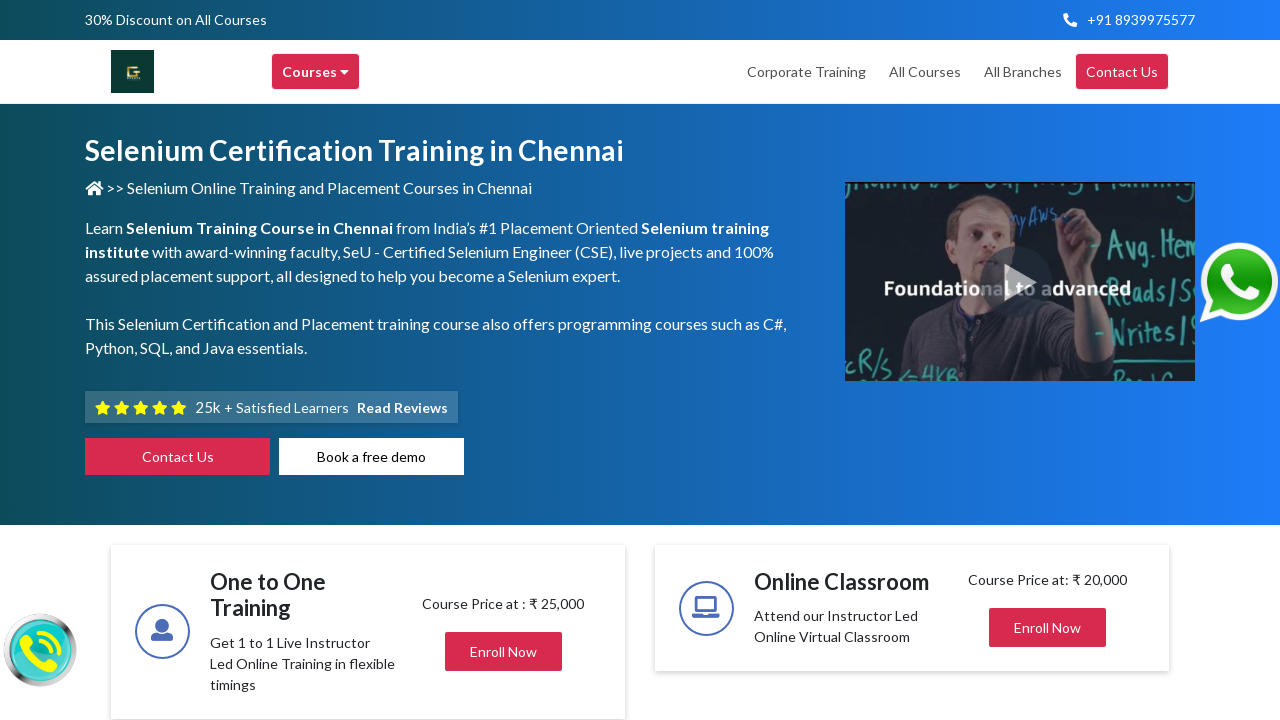

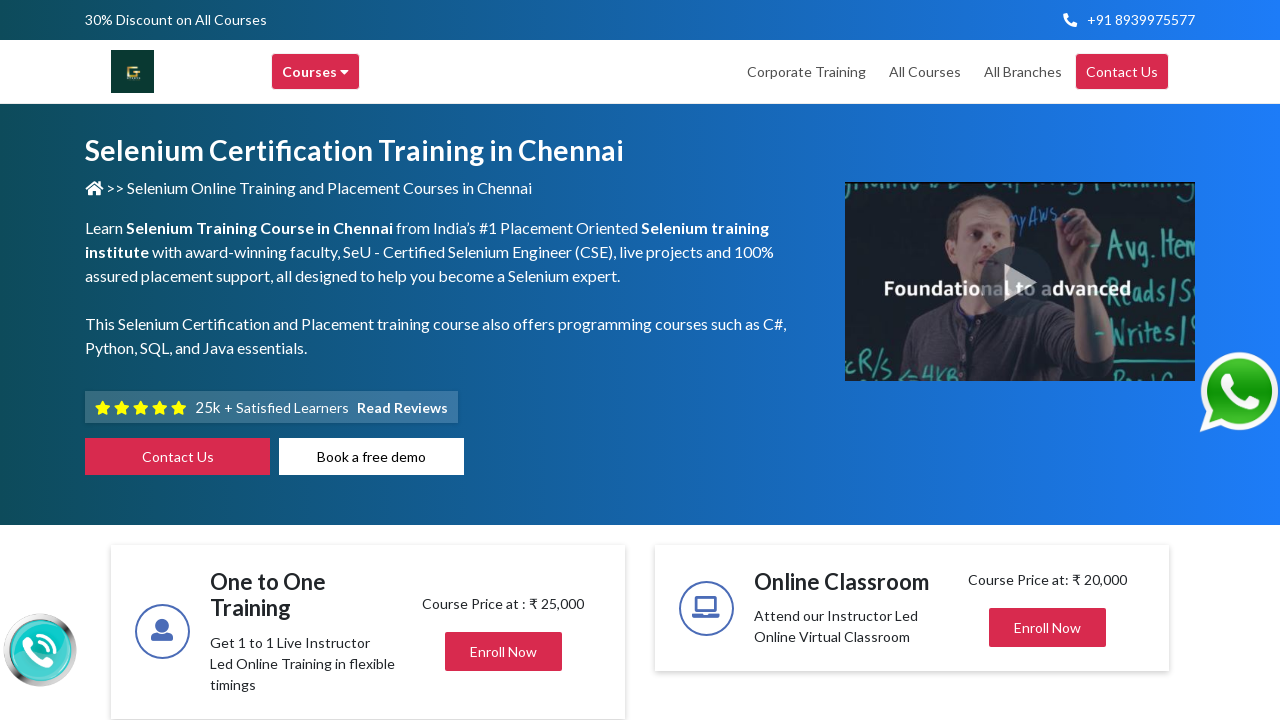